Creates a simple paste on Pastebin with text content, sets expiration to 10 minutes, adds a title, and submits the form.

Starting URL: https://pastebin.com

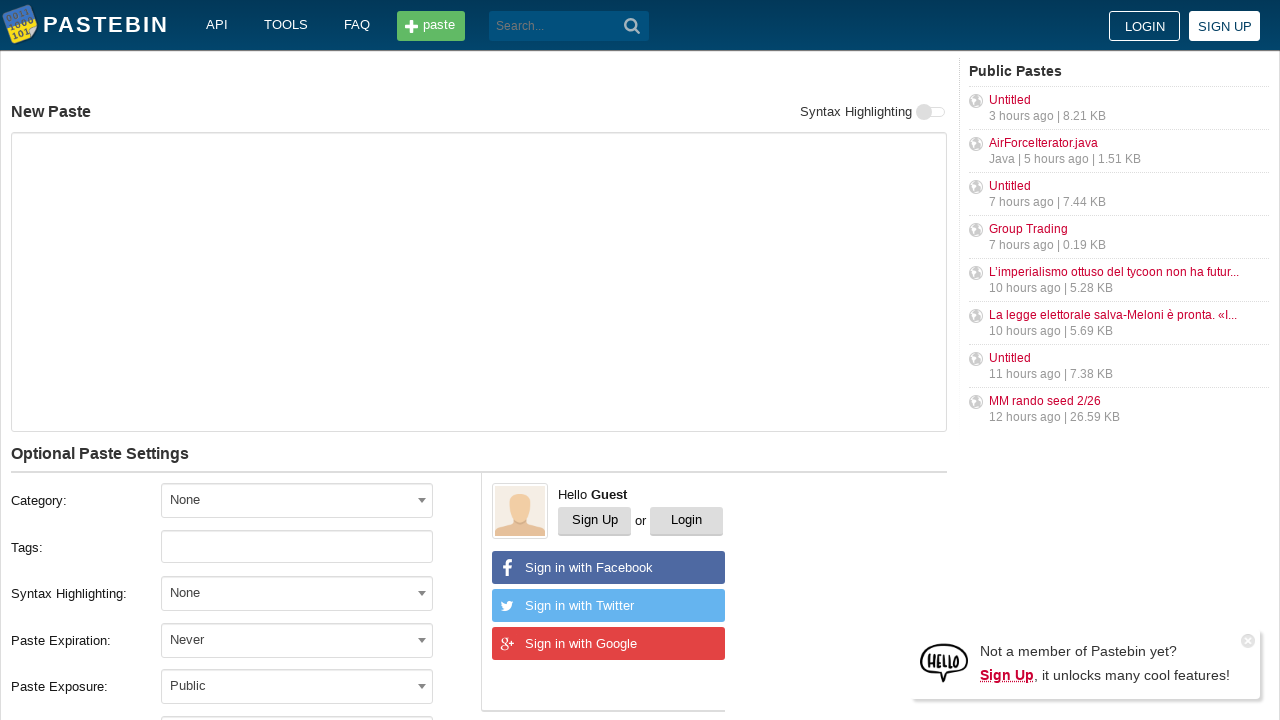

Filled paste content with 'Hello from WebDriver' on #postform-text
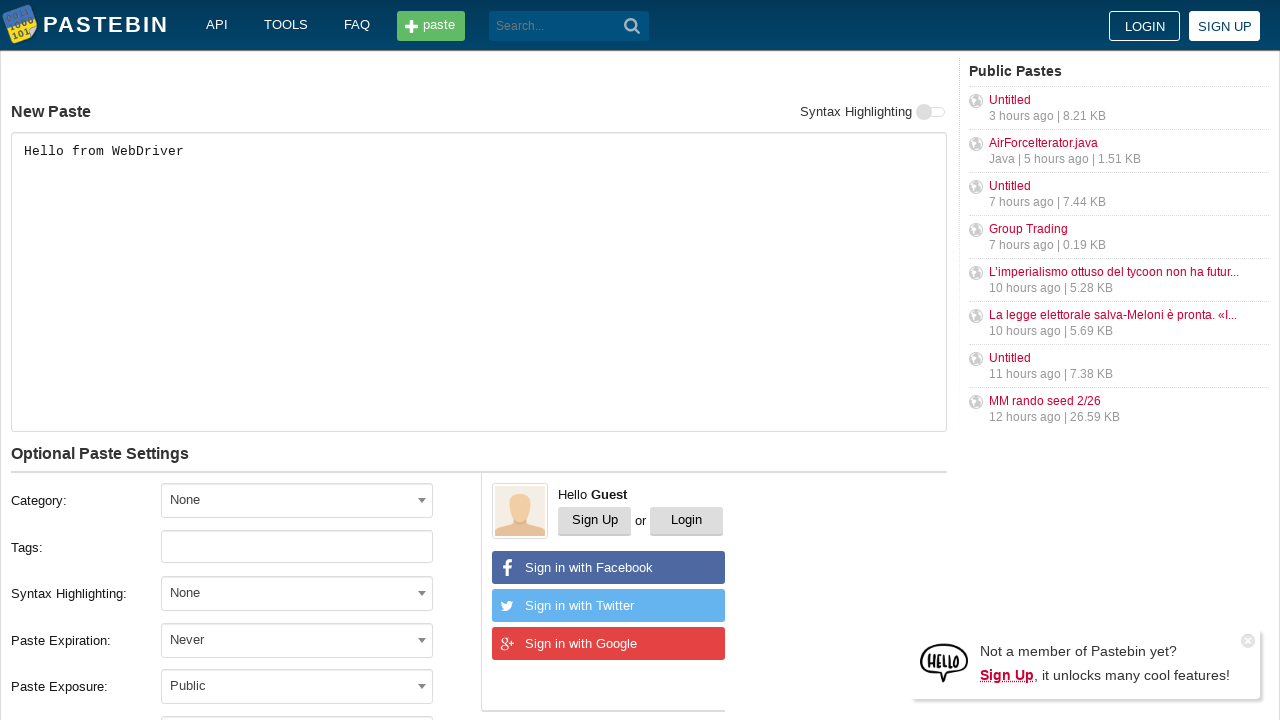

Clicked expiration dropdown at (297, 640) on #select2-postform-expiration-container
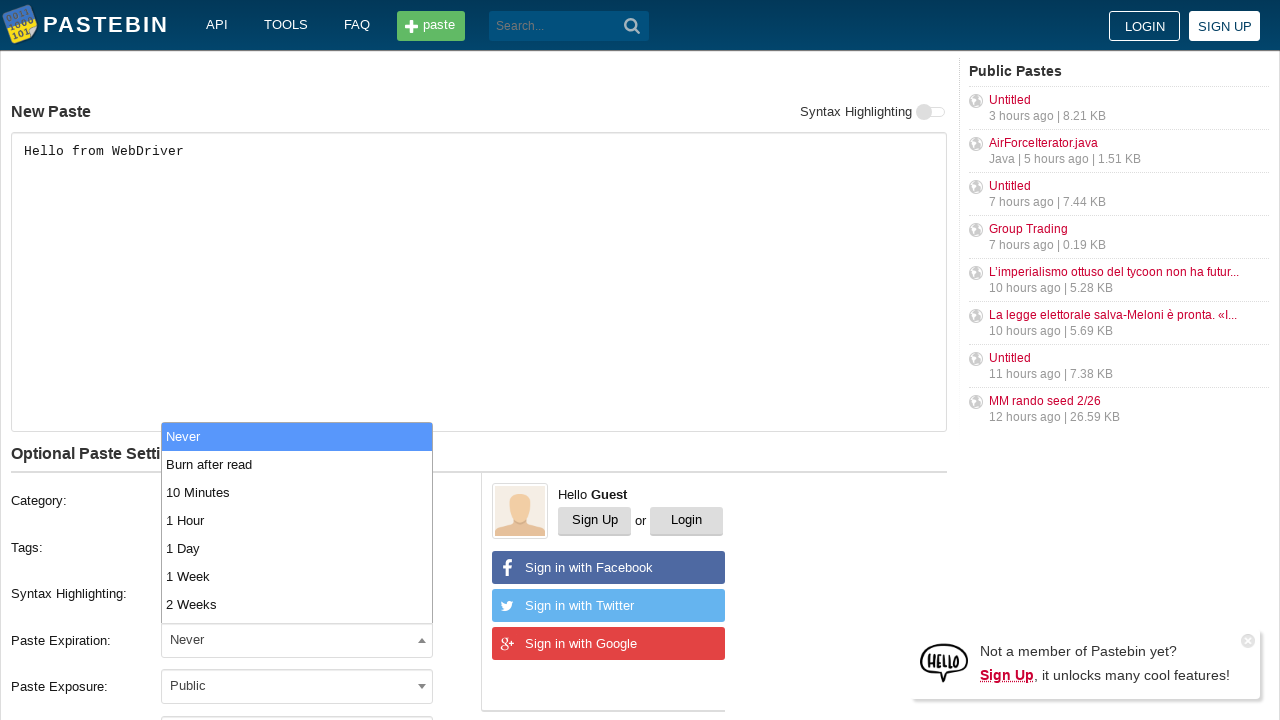

Selected '10 Minutes' expiration option at (297, 492) on xpath=//li[text()='10 Minutes']
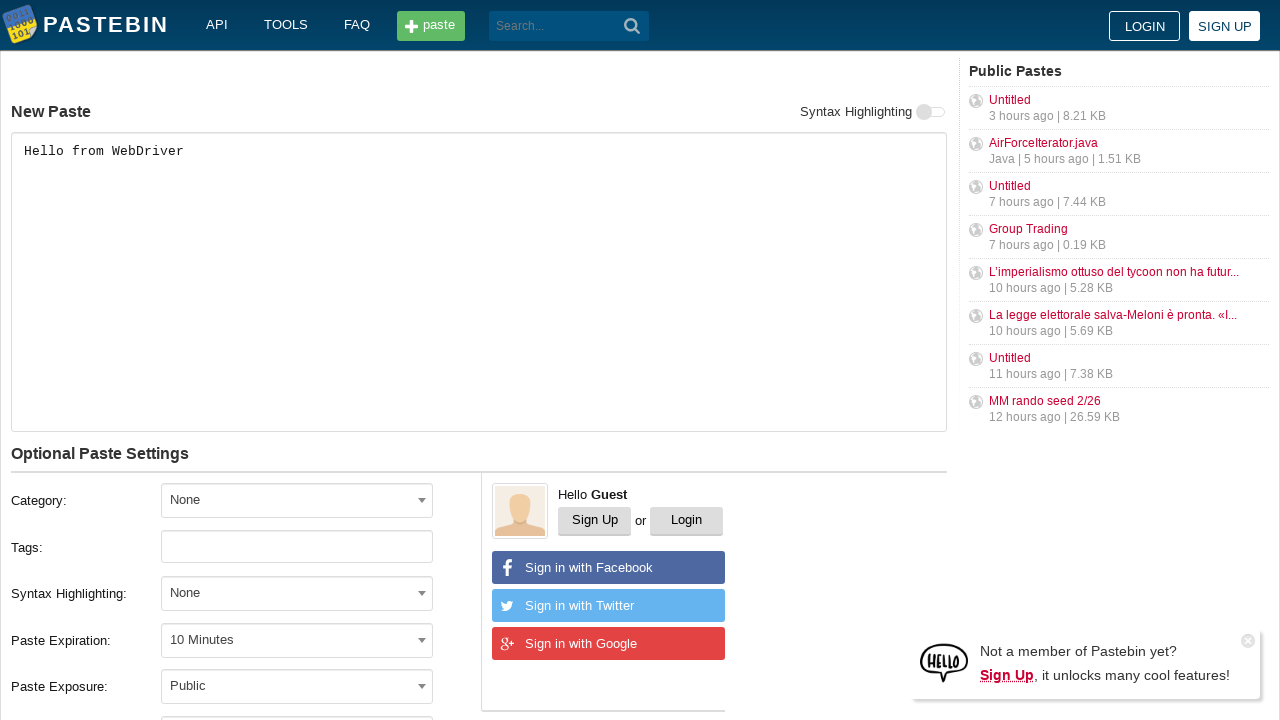

Filled paste title with 'helloweb' on #postform-name
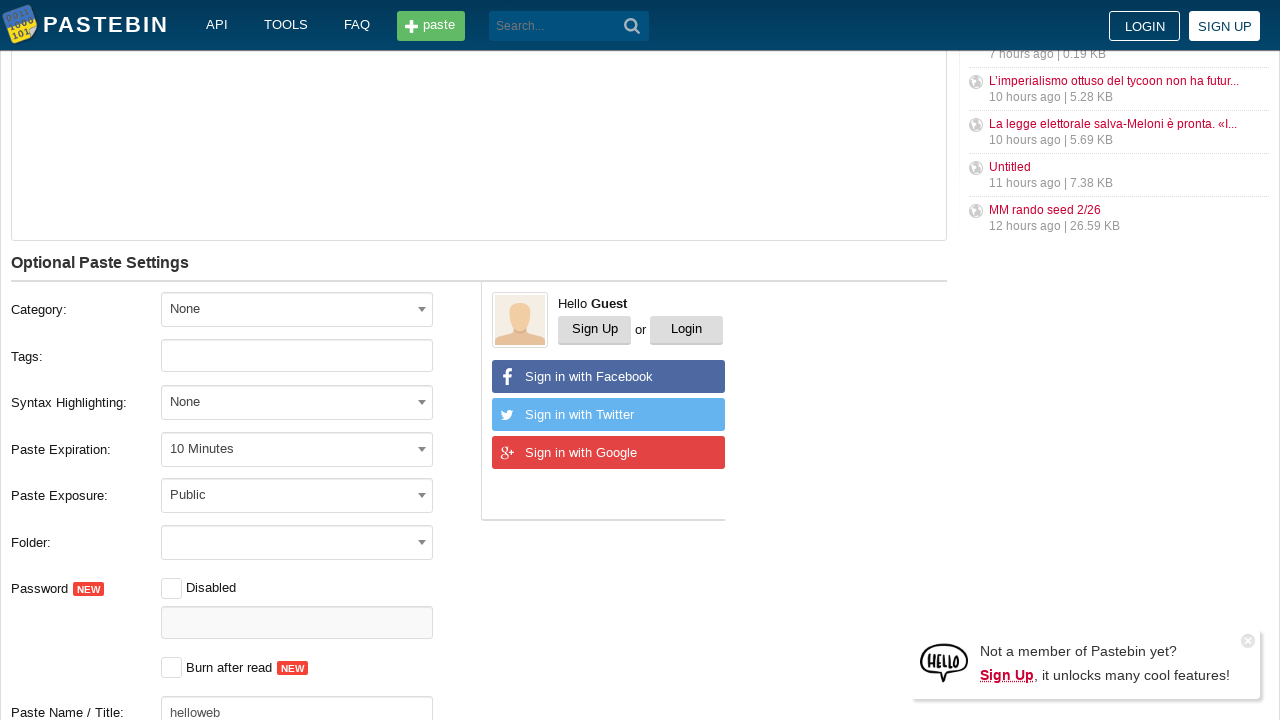

Clicked submit button to create paste at (240, 400) on button.btn.-big
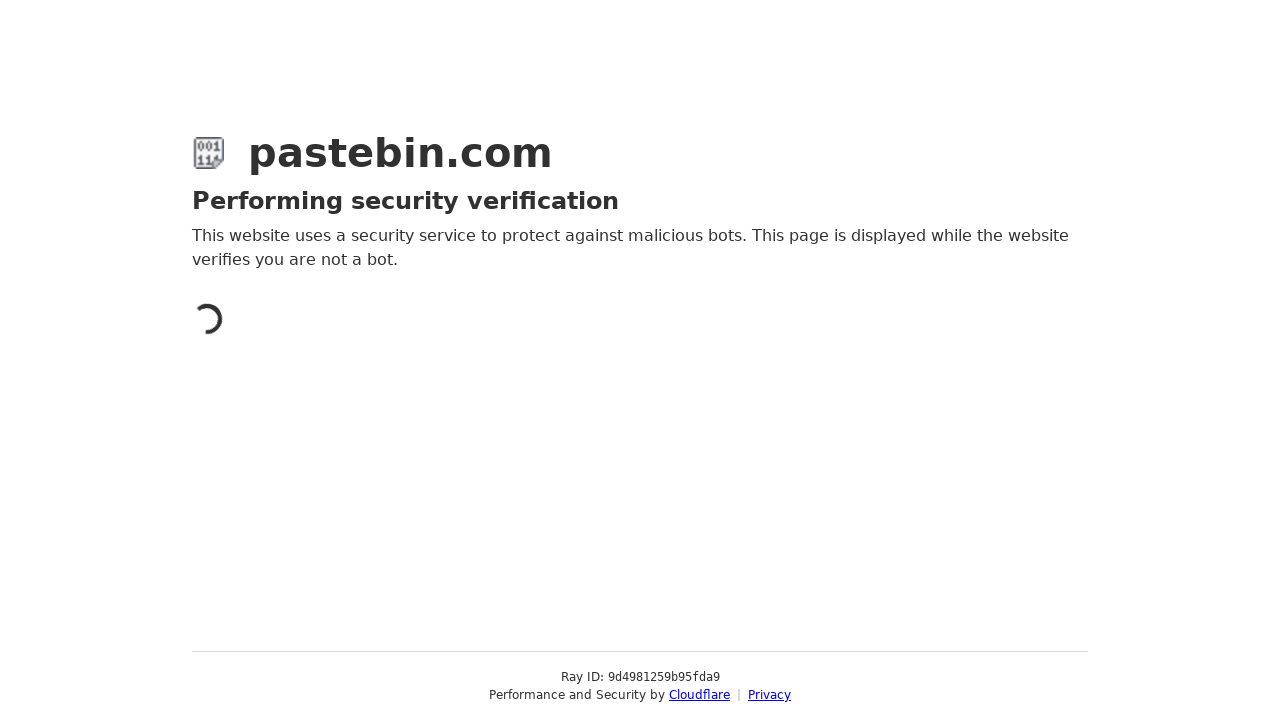

Paste created successfully and page loaded
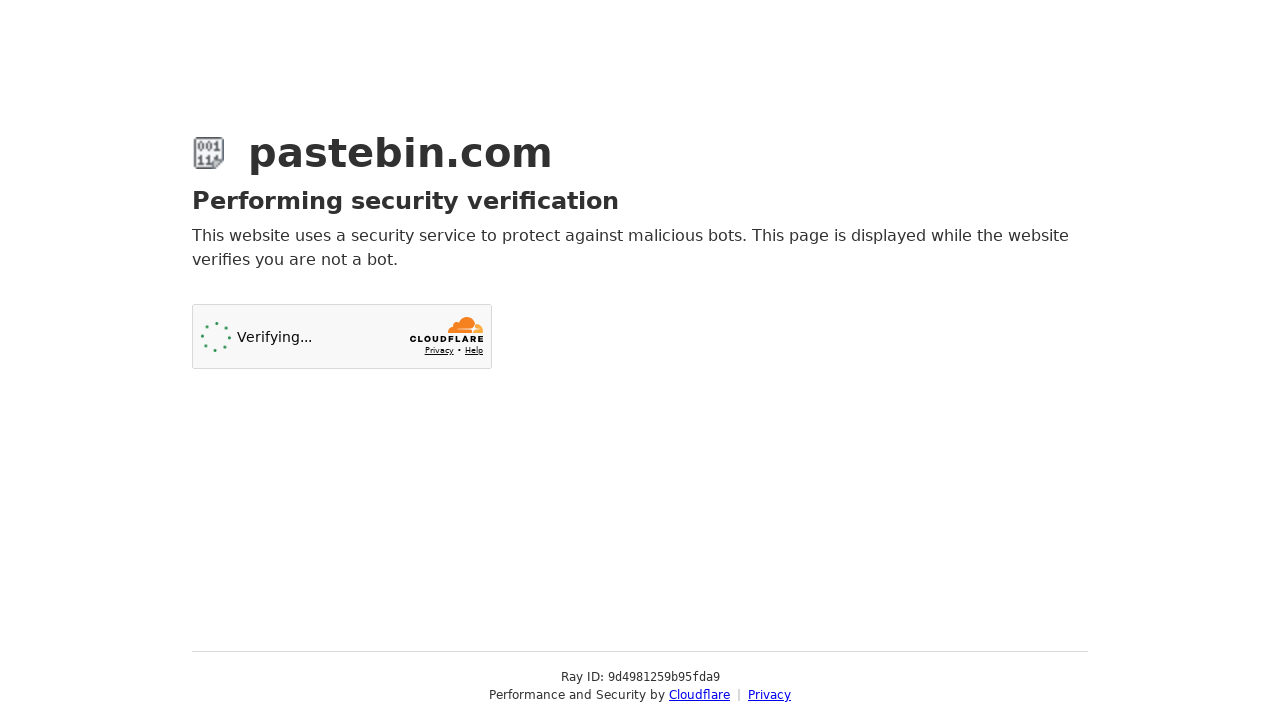

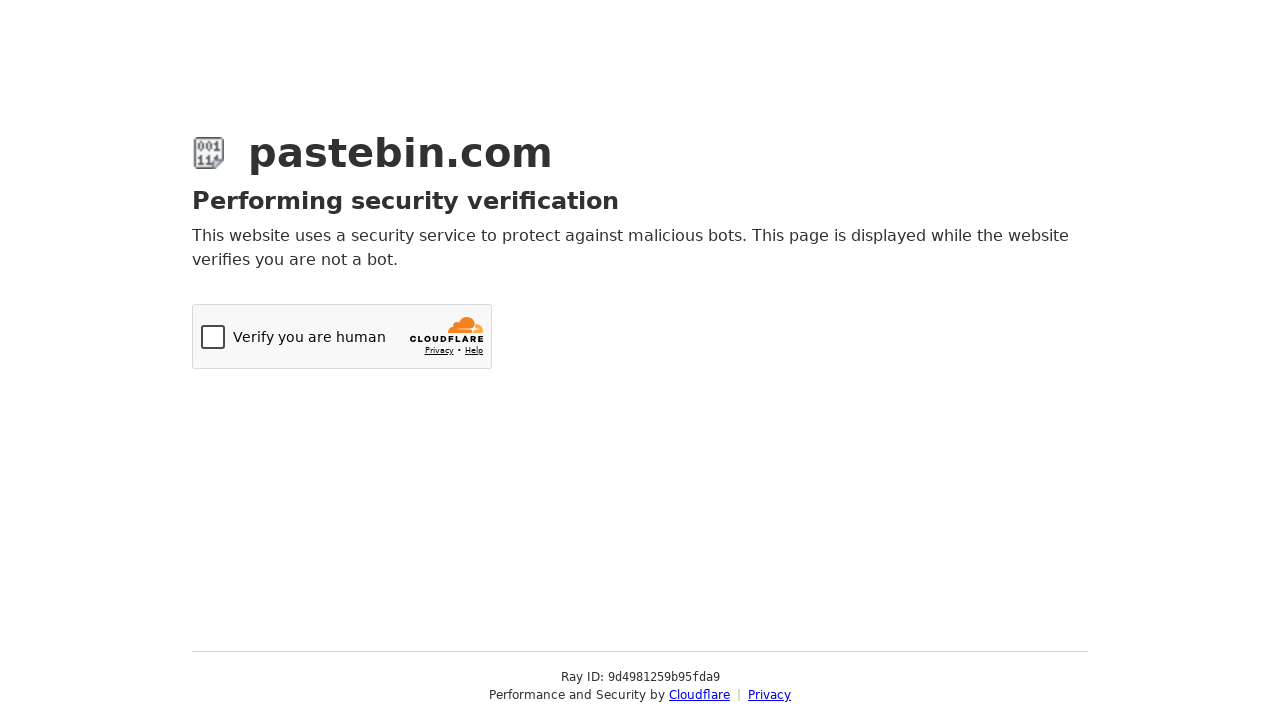